Tests mouse hover functionality by hovering over a "Point Me" button, then moving to a "Laptops" link and clicking it to demonstrate chained mouse actions.

Starting URL: https://testautomationpractice.blogspot.com/

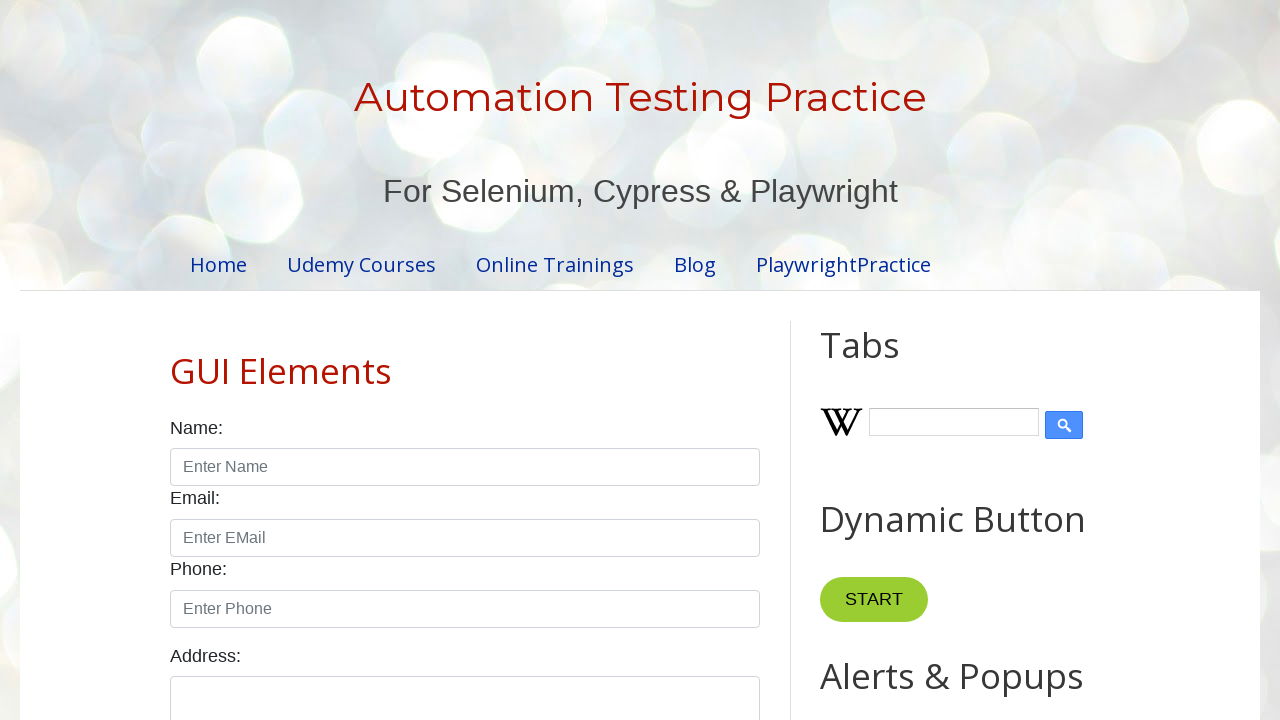

Page loaded - domcontentloaded state reached
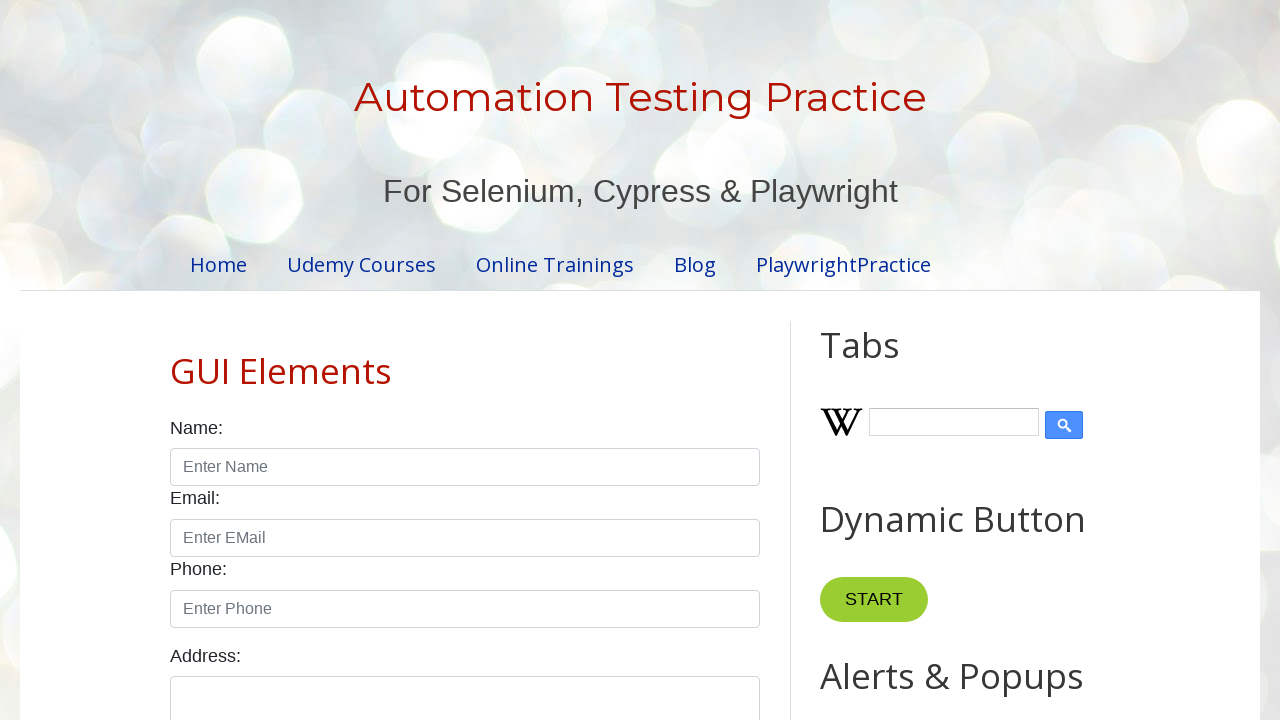

Located the 'Point Me' button element
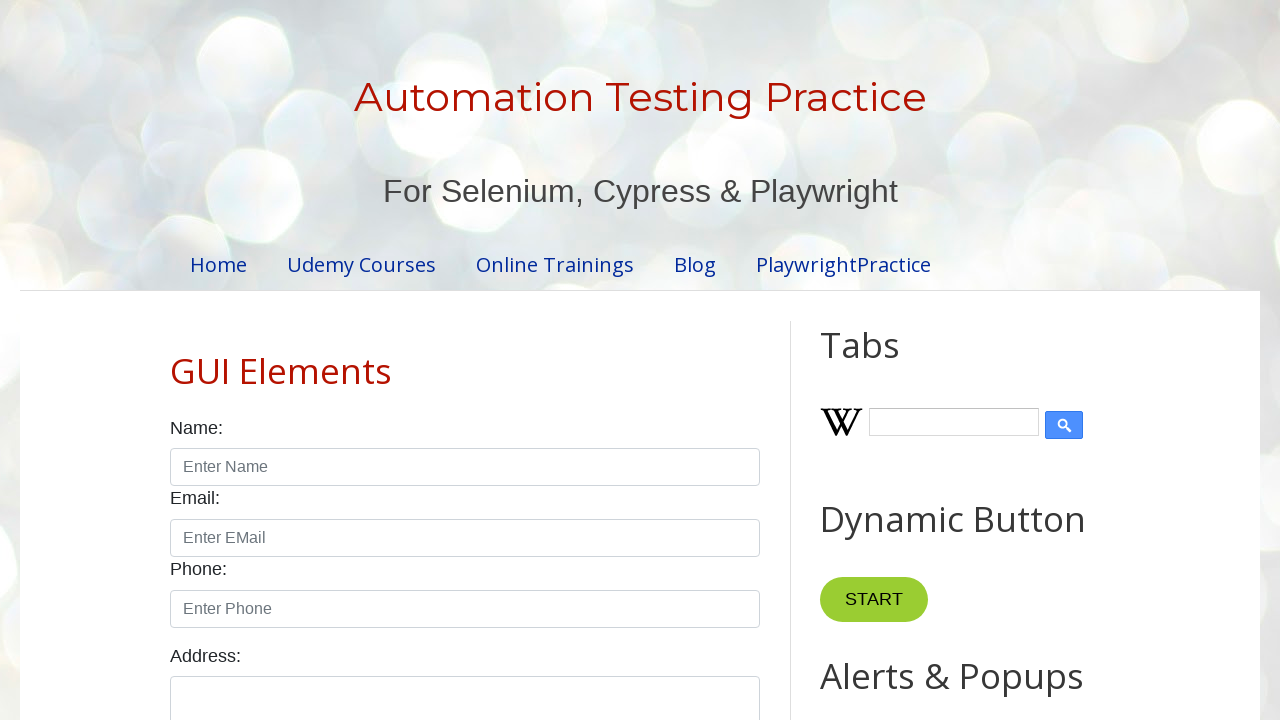

Located the 'Laptops' link element
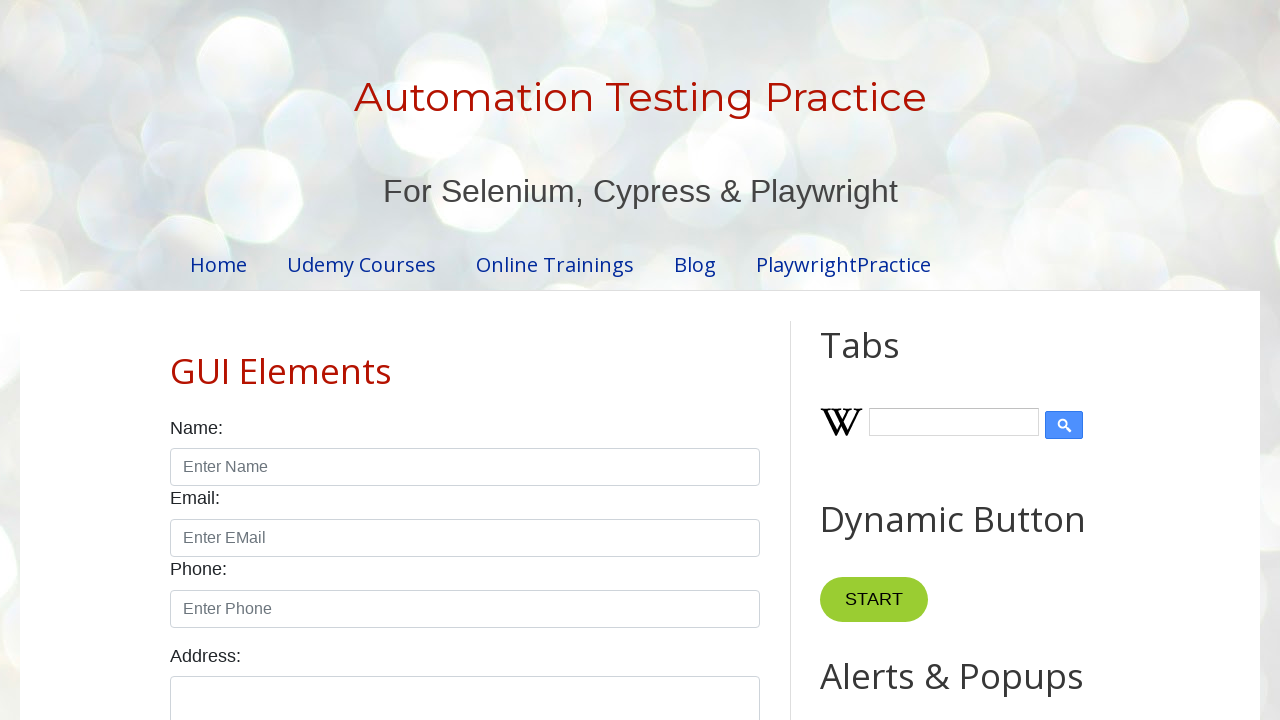

Hovered over the 'Point Me' button to trigger dropdown menu at (868, 360) on xpath=//button[normalize-space()='Point Me']
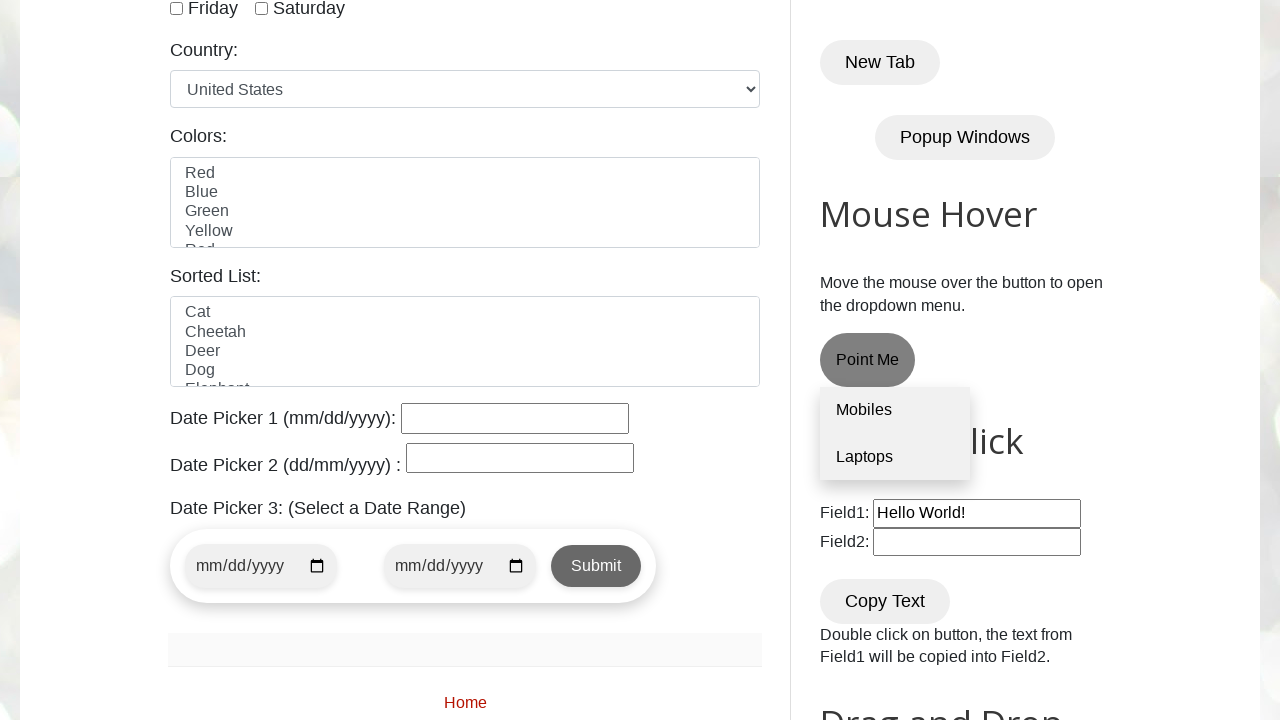

Hovered over the 'Laptops' link at (895, 457) on xpath=//a[normalize-space()='Laptops']
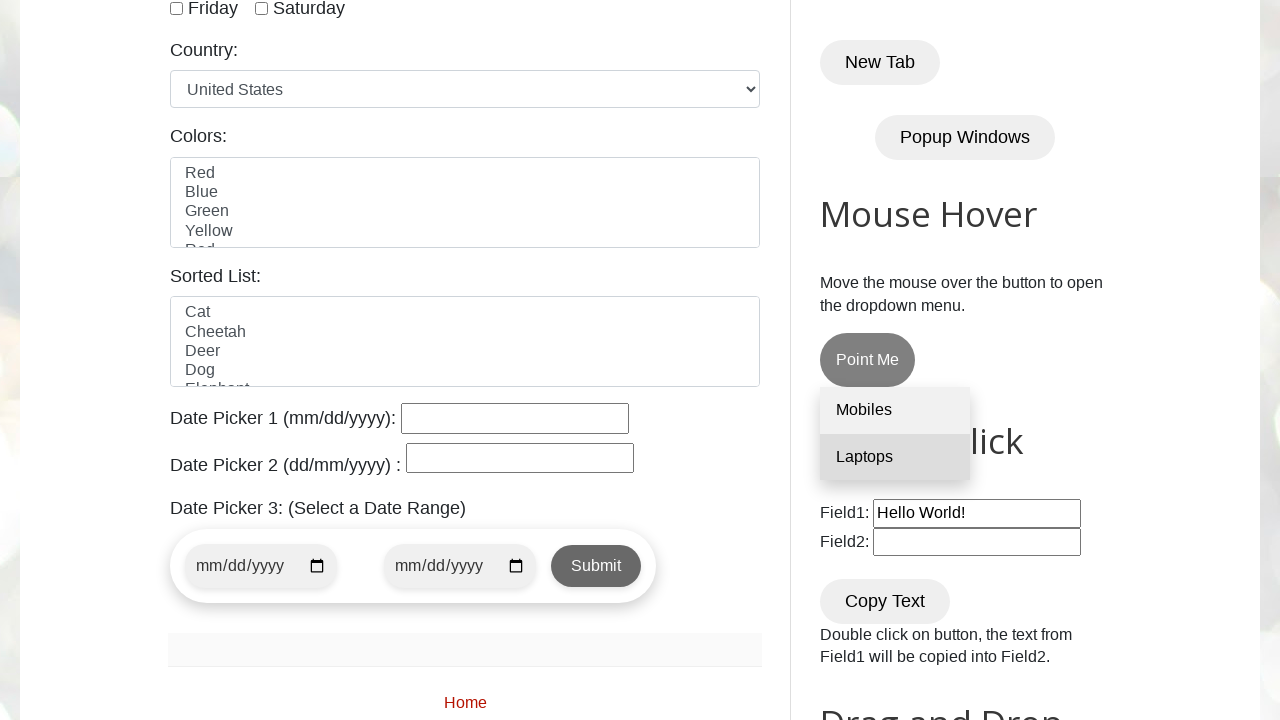

Clicked the 'Laptops' link to navigate at (895, 457) on xpath=//a[normalize-space()='Laptops']
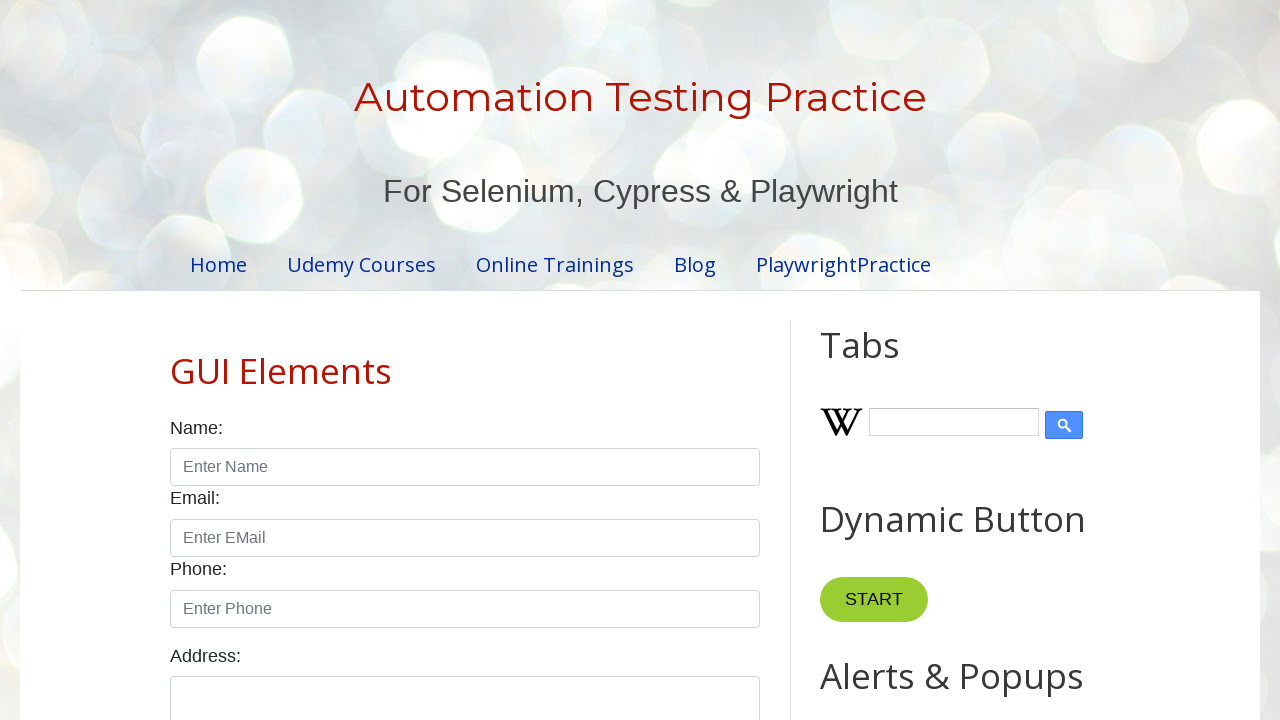

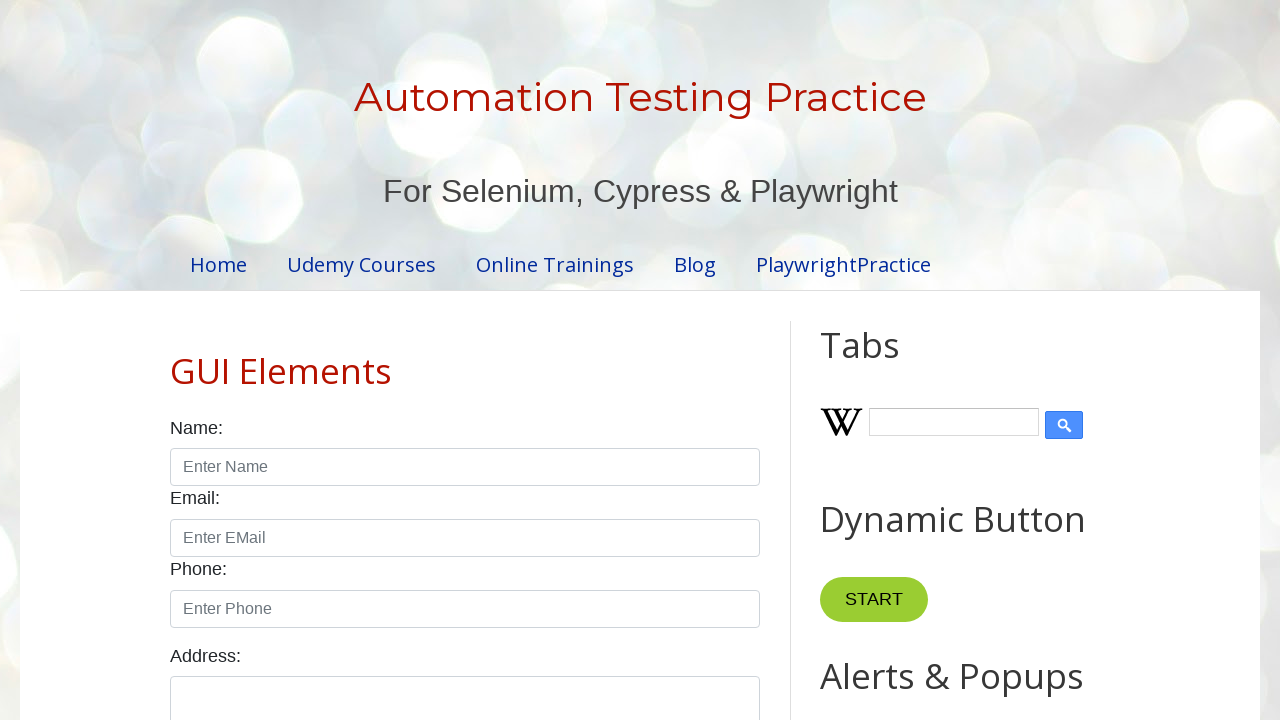